Navigates to a SAGE Journals page and waits for the page to load, then checks if specific university text appears on the page.

Starting URL: https://journals.sagepub.com/home/jaf

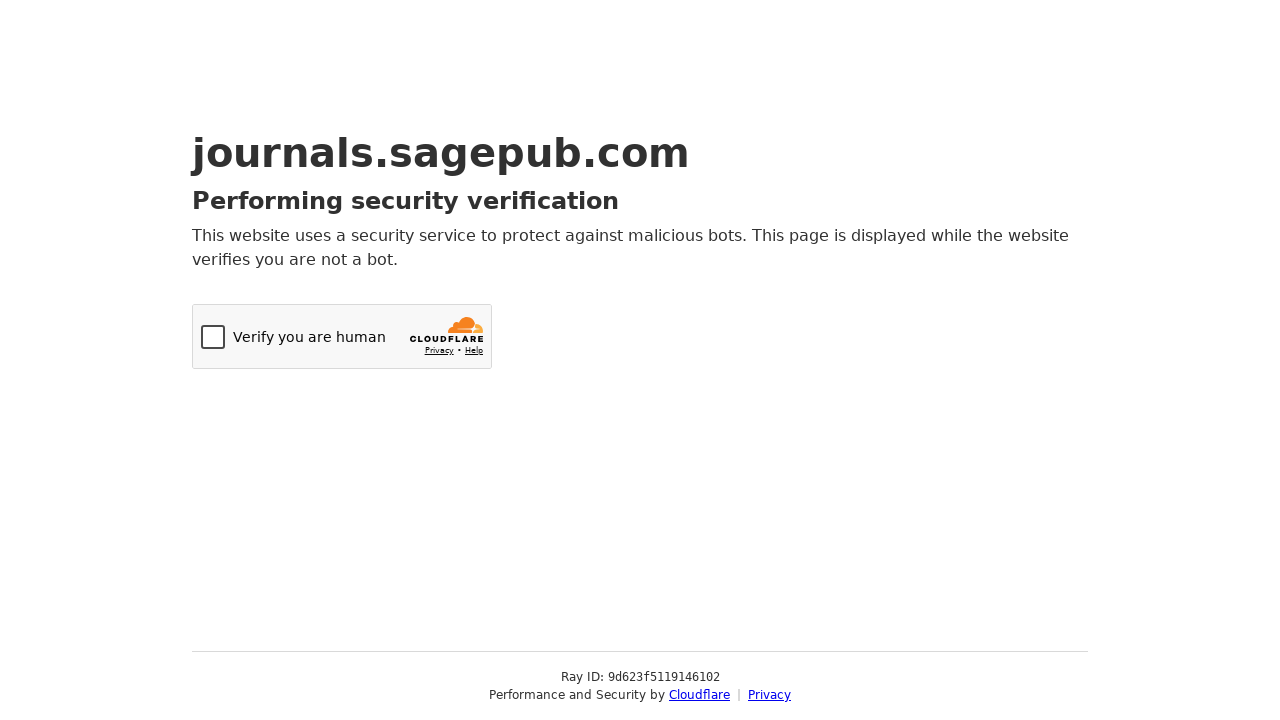

Navigated to SAGE Journals home page
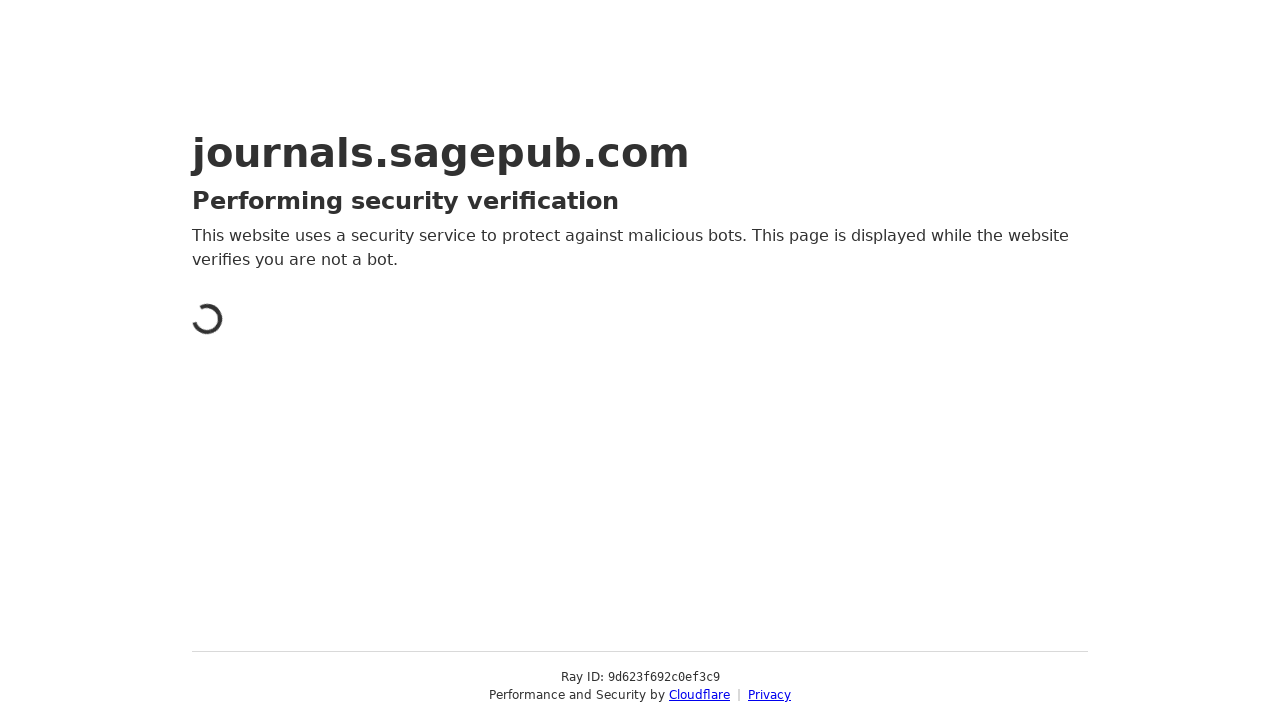

Page fully loaded (networkidle state reached)
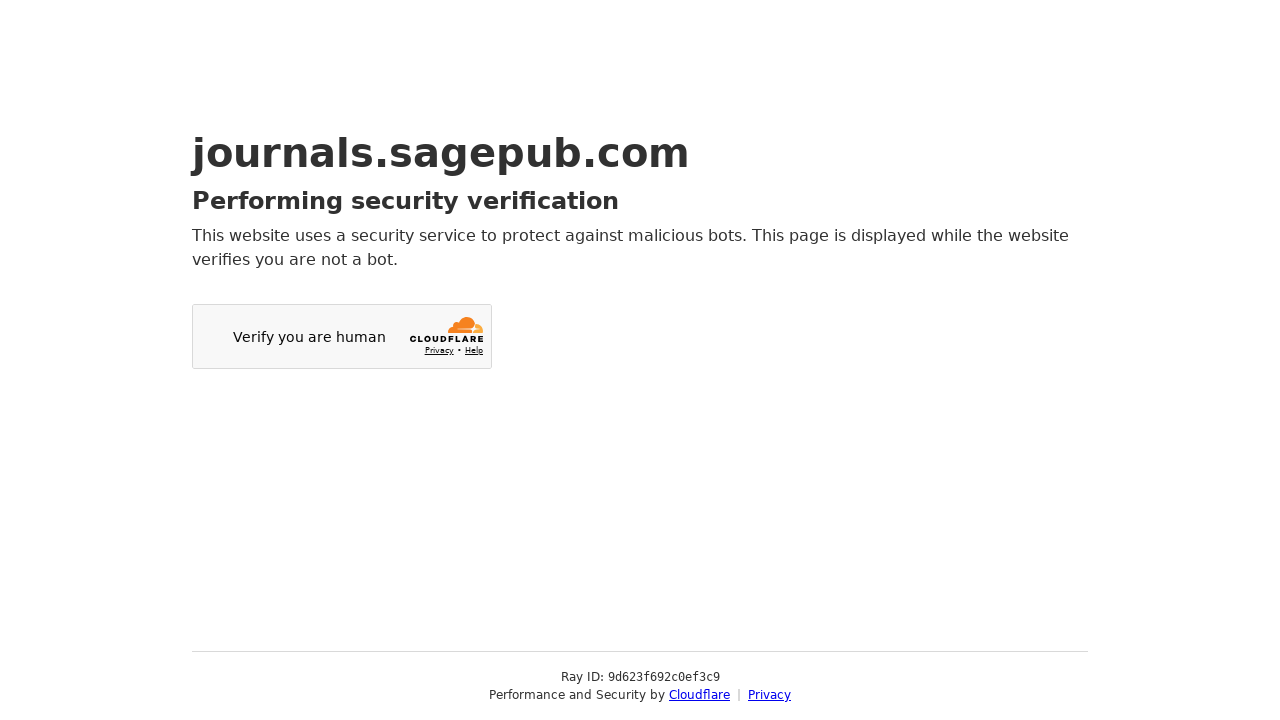

Body element is present on the page
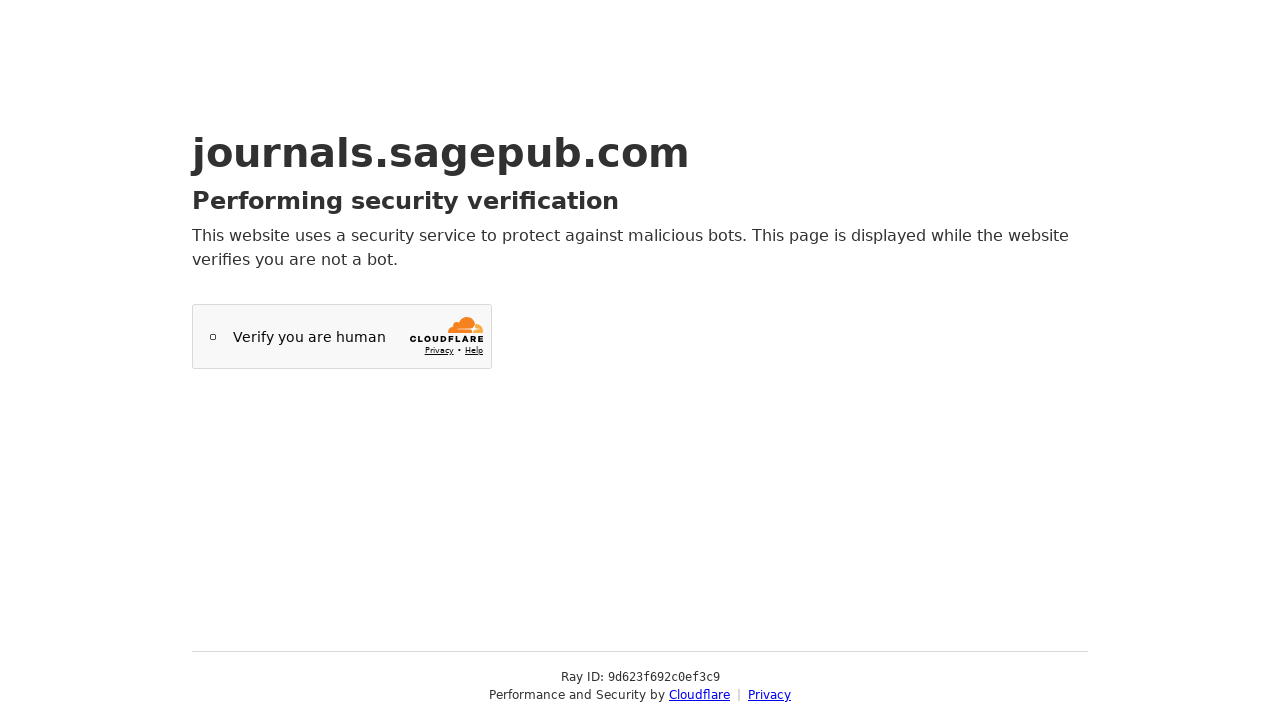

Retrieved body text content
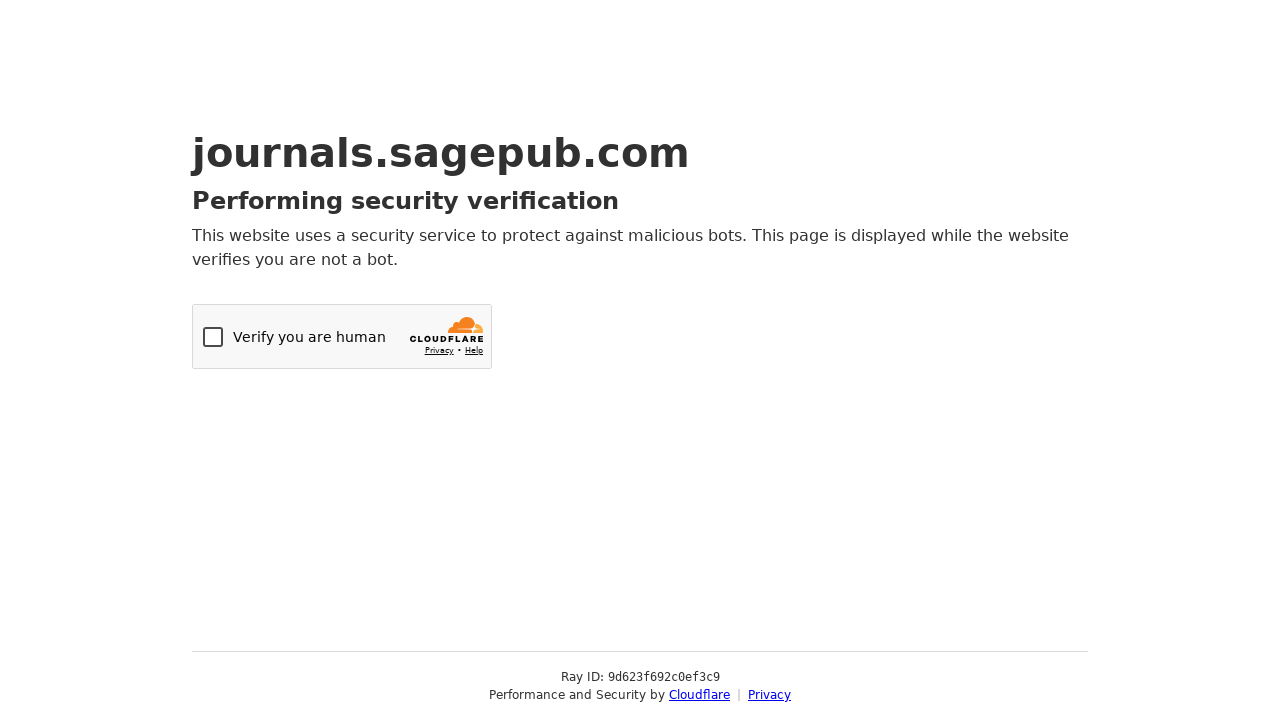

Verification failed: 'AHMEDABAD UNIVERSITY' not found on the page
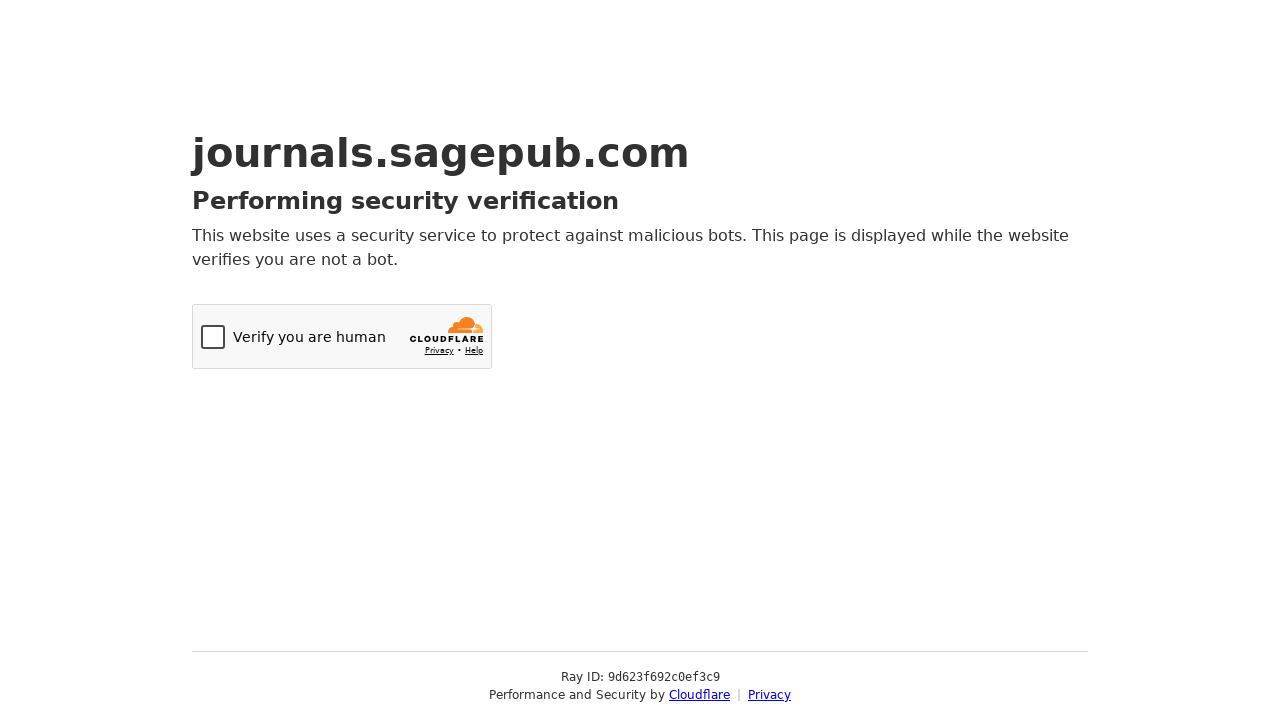

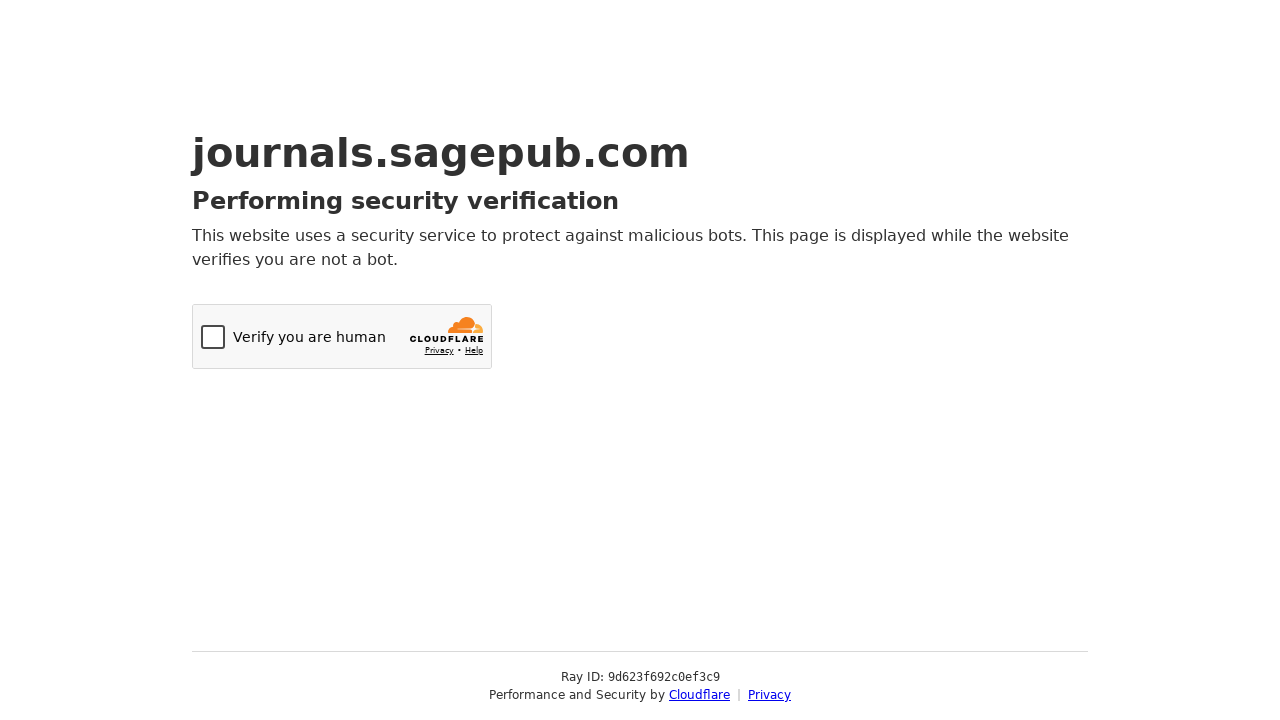